Tests clicking the bottom-center square on the Tic Tac Toe board and verifies that a mark appears

Starting URL: https://playtictactoe.org/

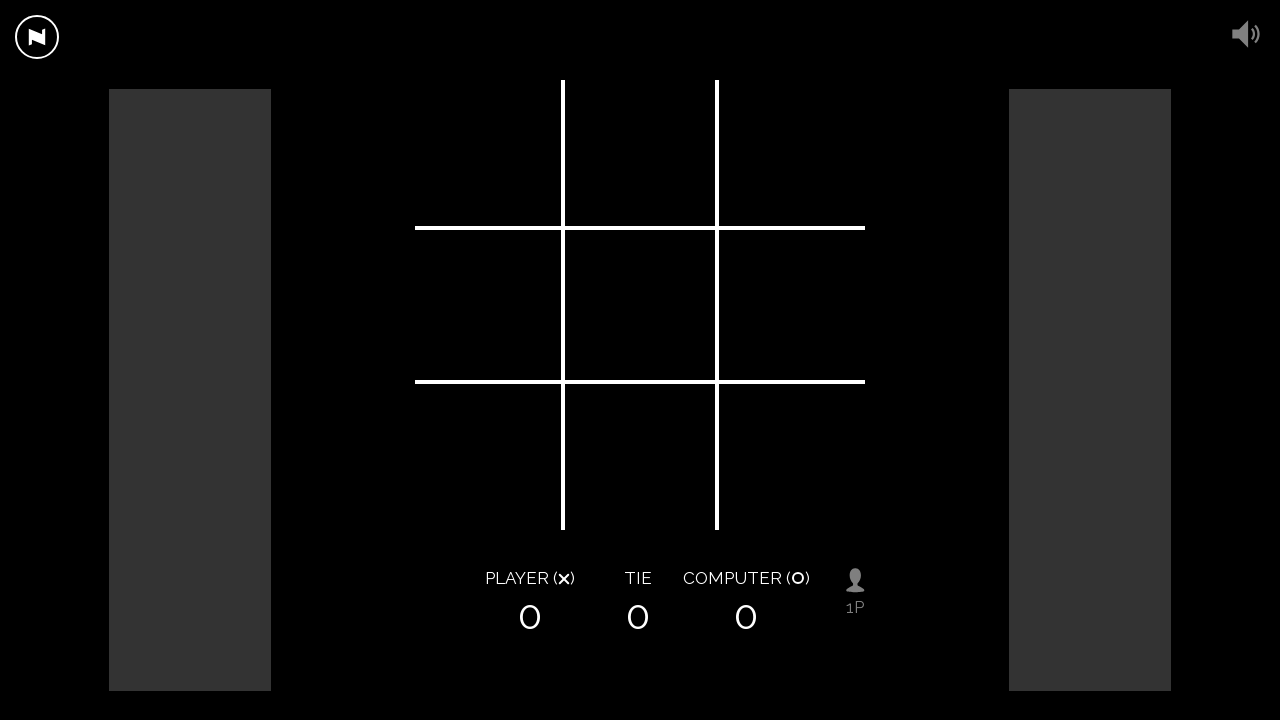

Navigated to Tic Tac Toe game at https://playtictactoe.org/
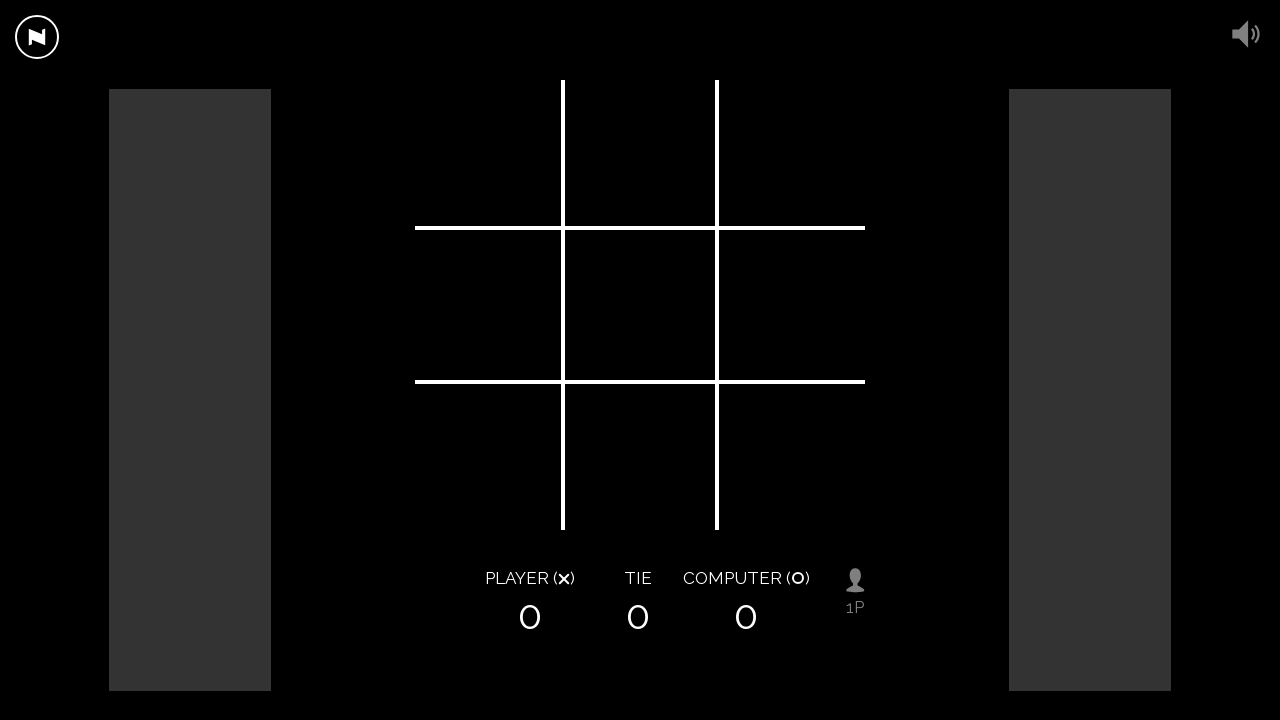

Clicked the bottom-center square on the Tic Tac Toe board at (640, 455) on .square.bottom:not(.left):not(.right)
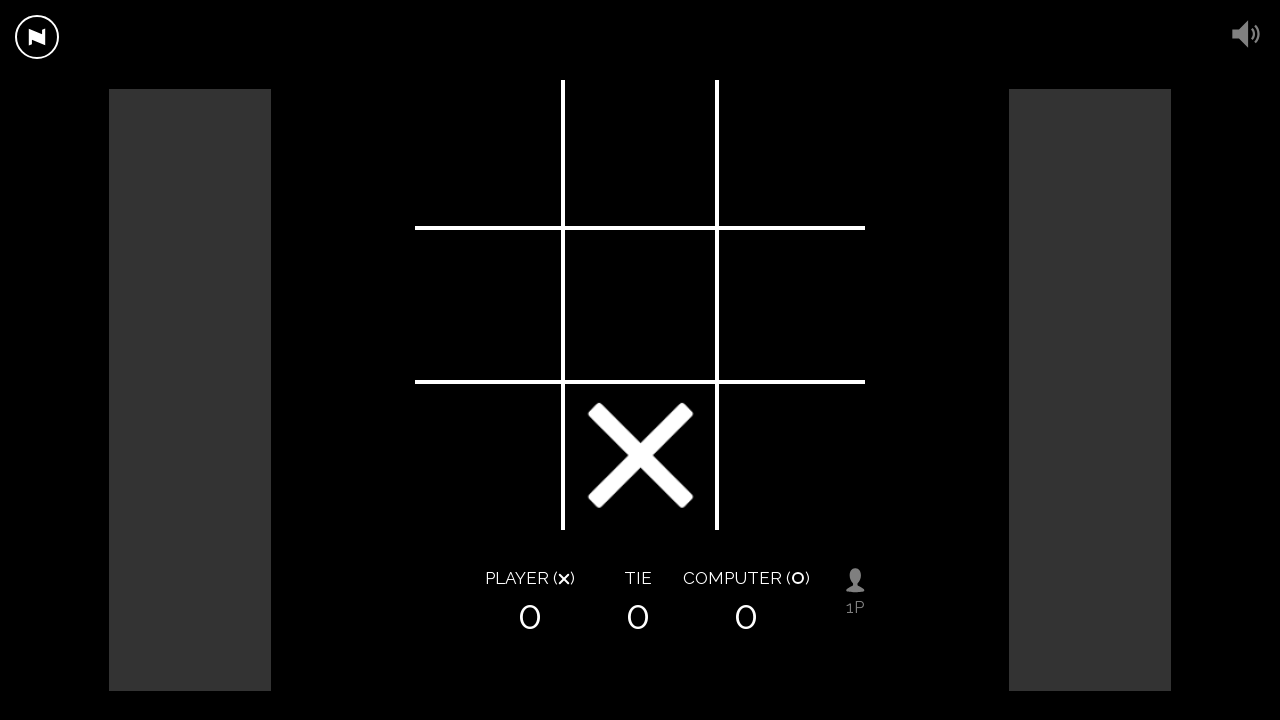

Verified that a mark appeared in the bottom-center square
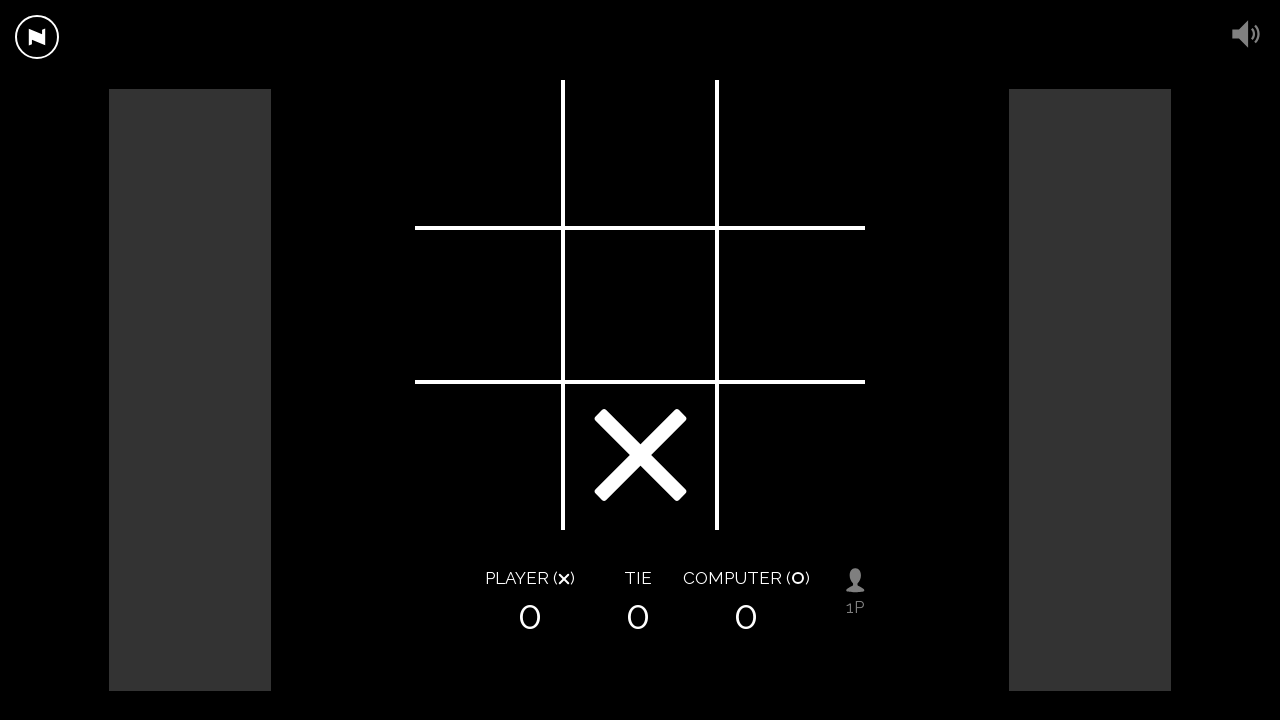

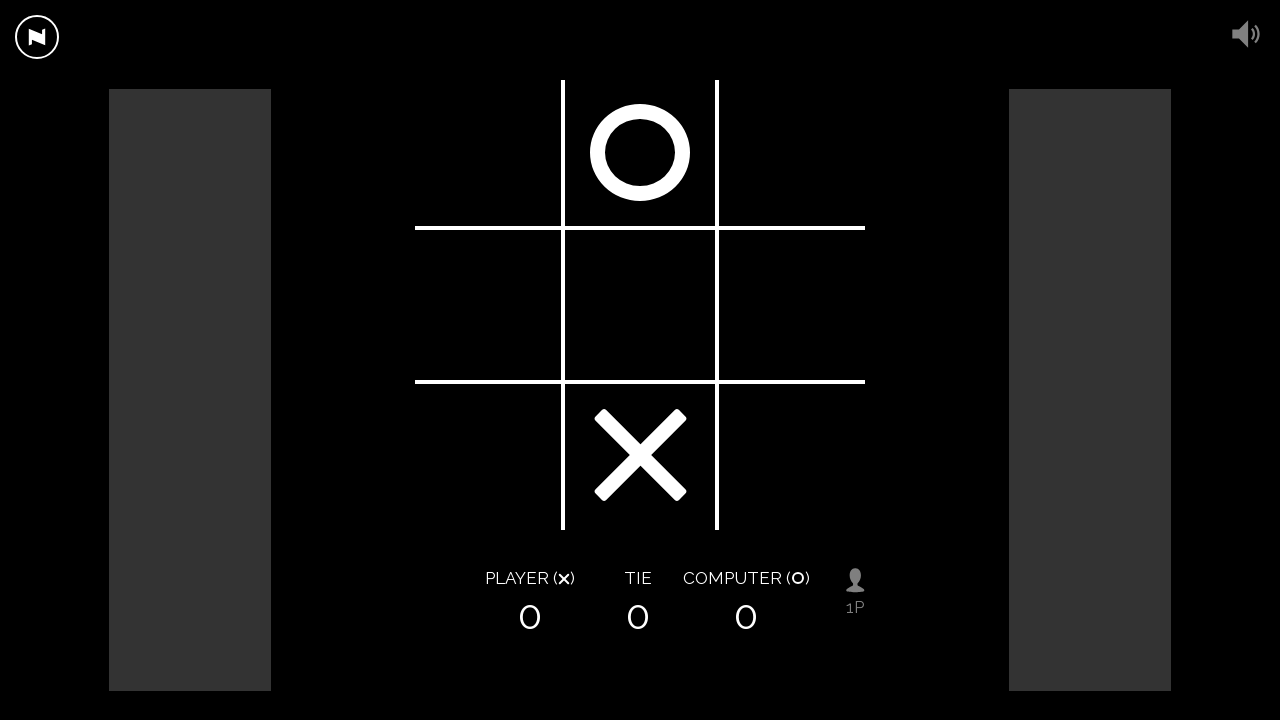